Tests that entered text is trimmed when editing

Starting URL: https://demo.playwright.dev/todomvc

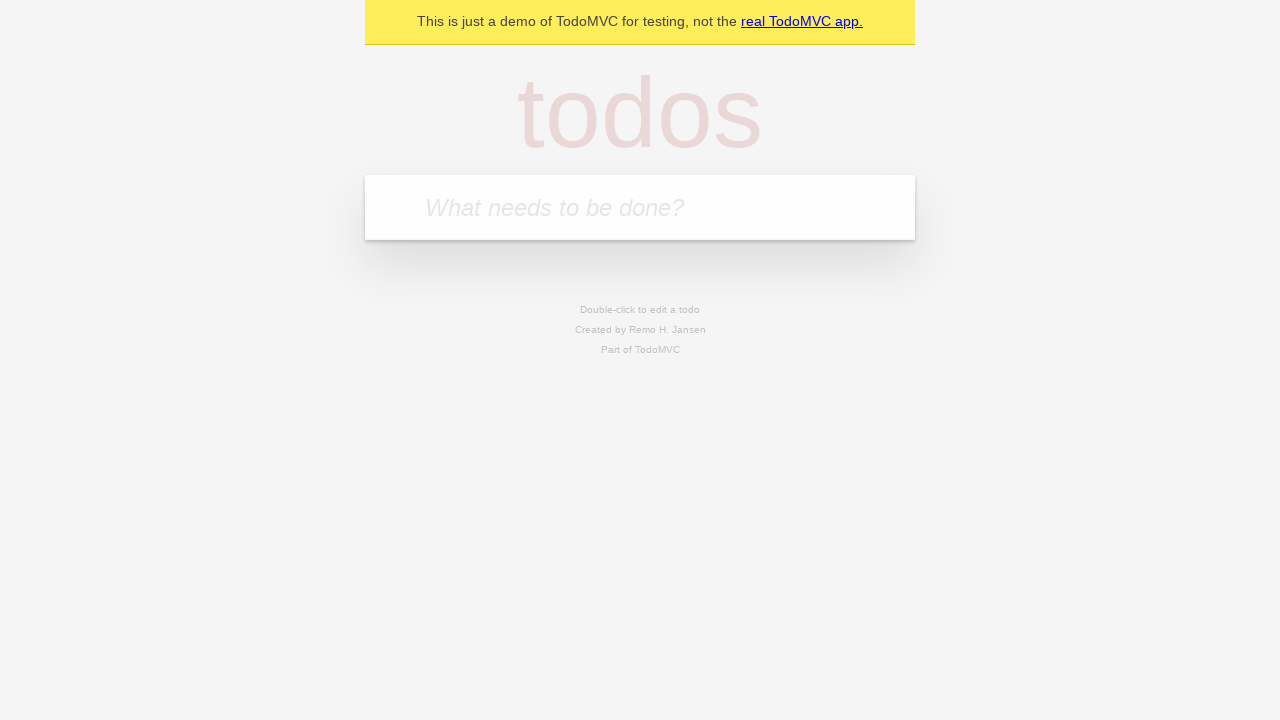

Filled todo input with 'buy some cheese' on internal:attr=[placeholder="What needs to be done?"i]
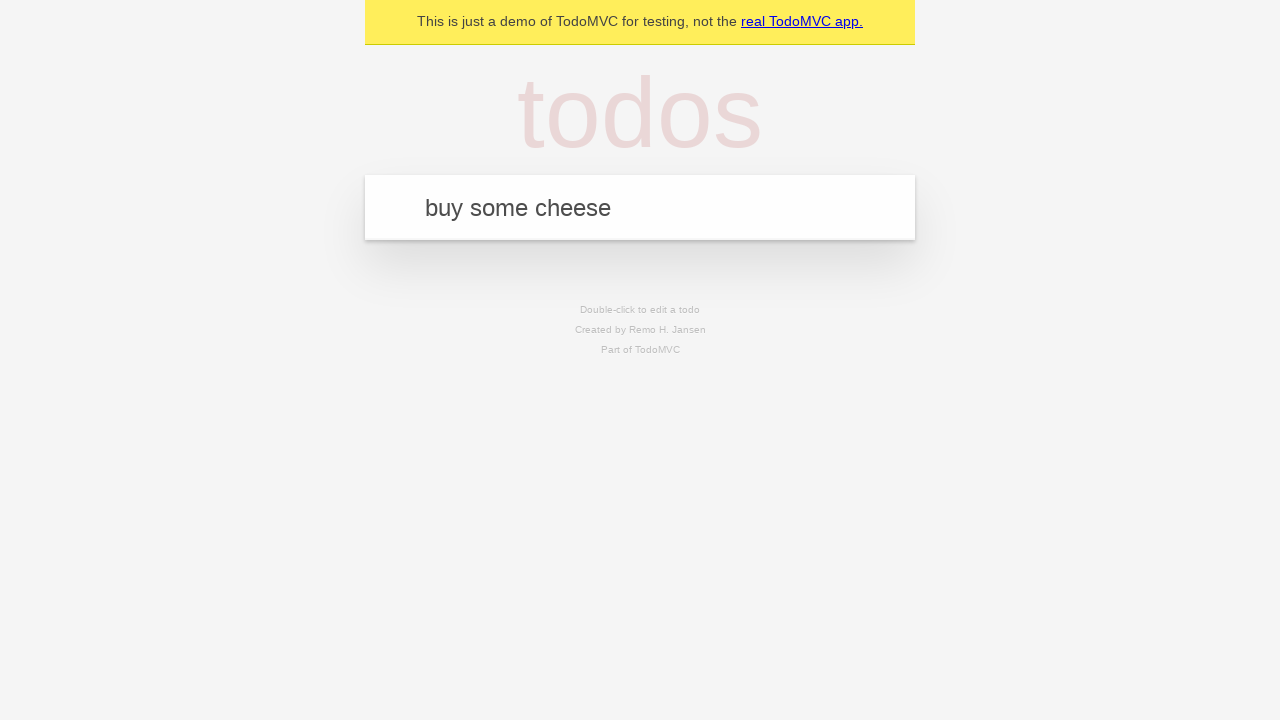

Pressed Enter to create first todo on internal:attr=[placeholder="What needs to be done?"i]
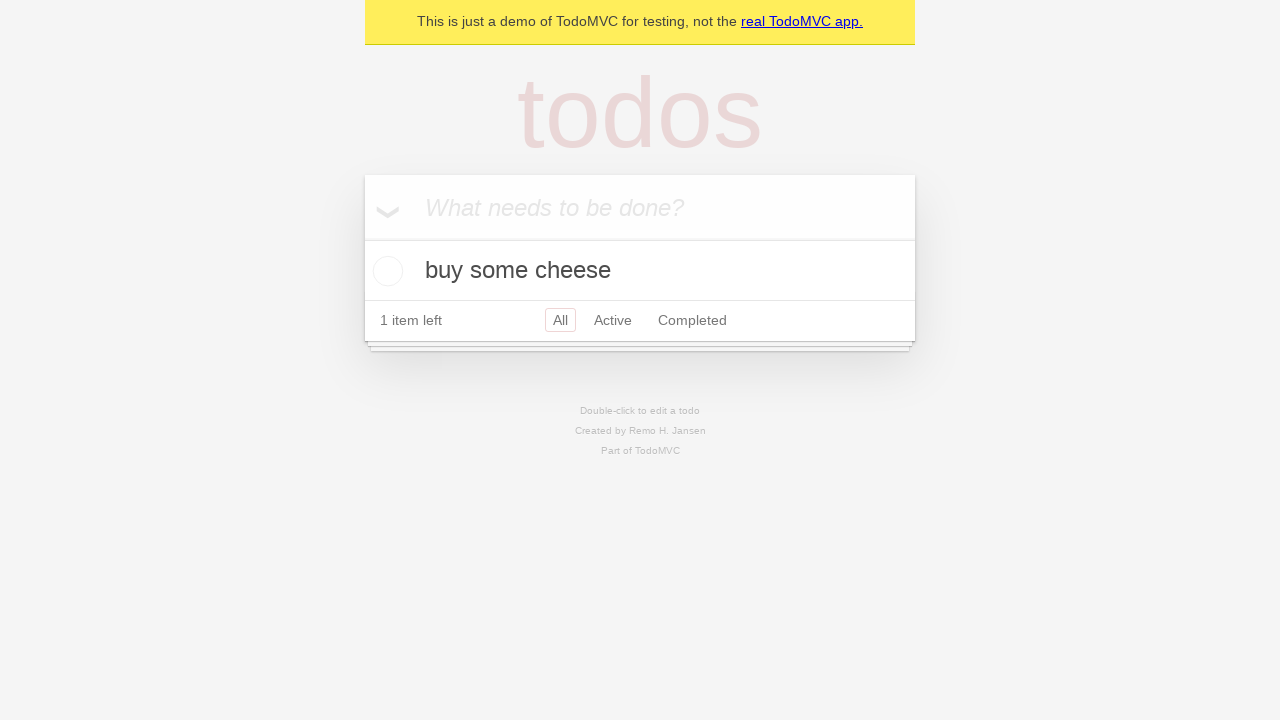

Filled todo input with 'feed the cat' on internal:attr=[placeholder="What needs to be done?"i]
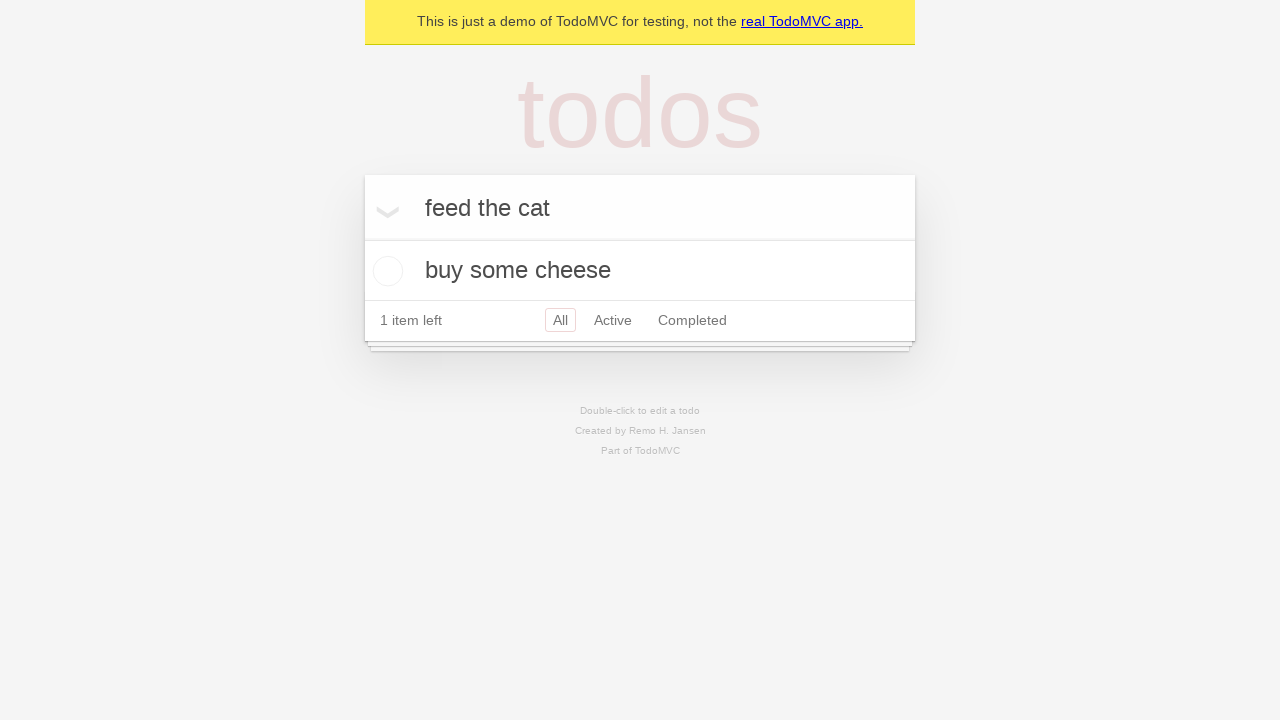

Pressed Enter to create second todo on internal:attr=[placeholder="What needs to be done?"i]
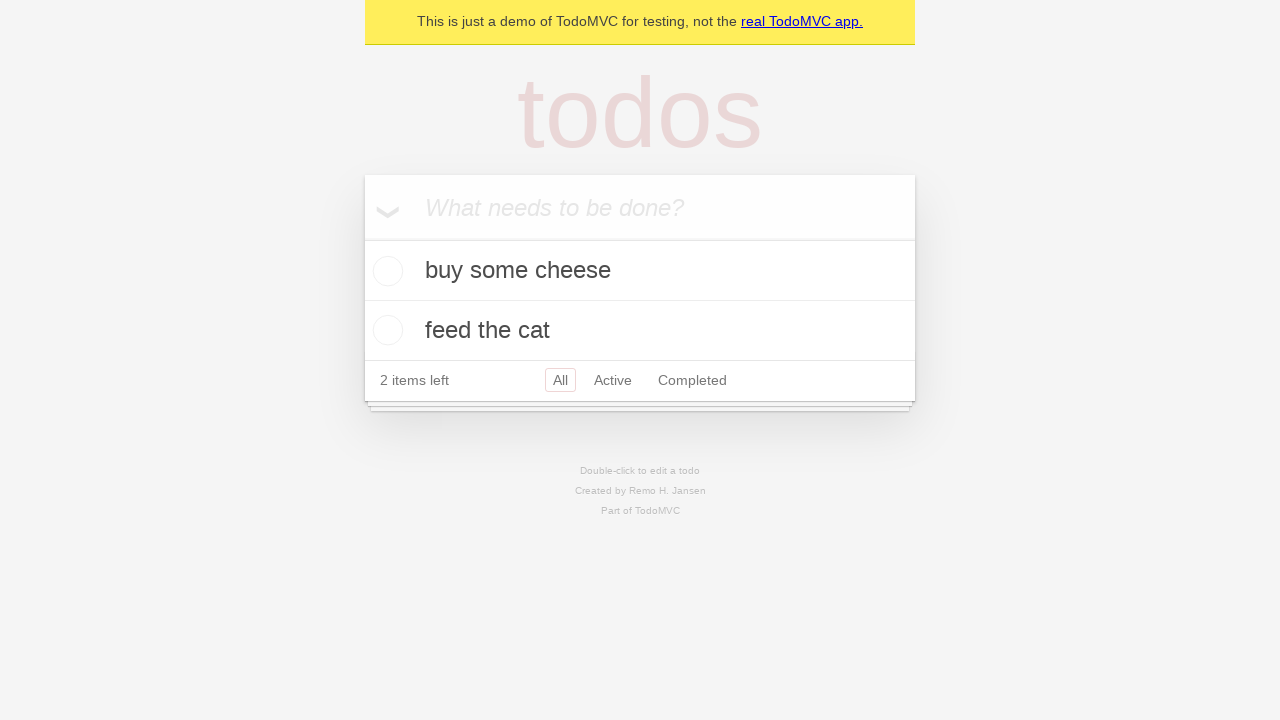

Filled todo input with 'book a doctors appointment' on internal:attr=[placeholder="What needs to be done?"i]
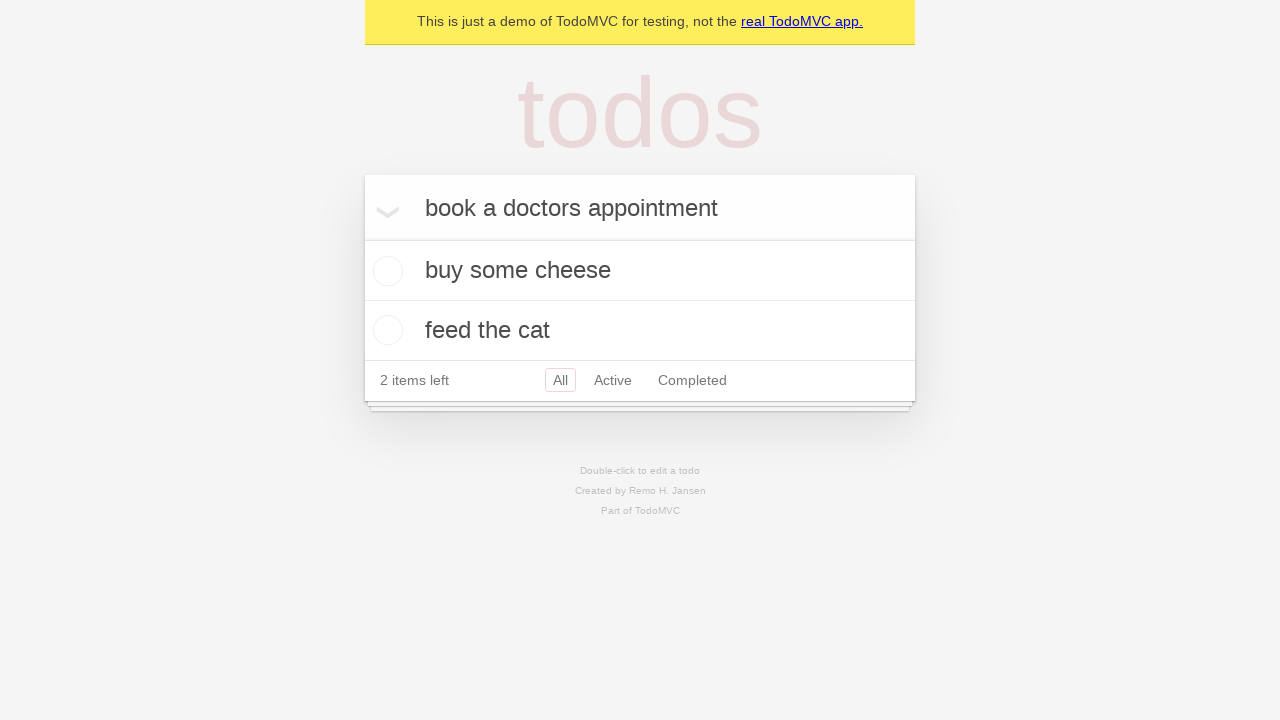

Pressed Enter to create third todo on internal:attr=[placeholder="What needs to be done?"i]
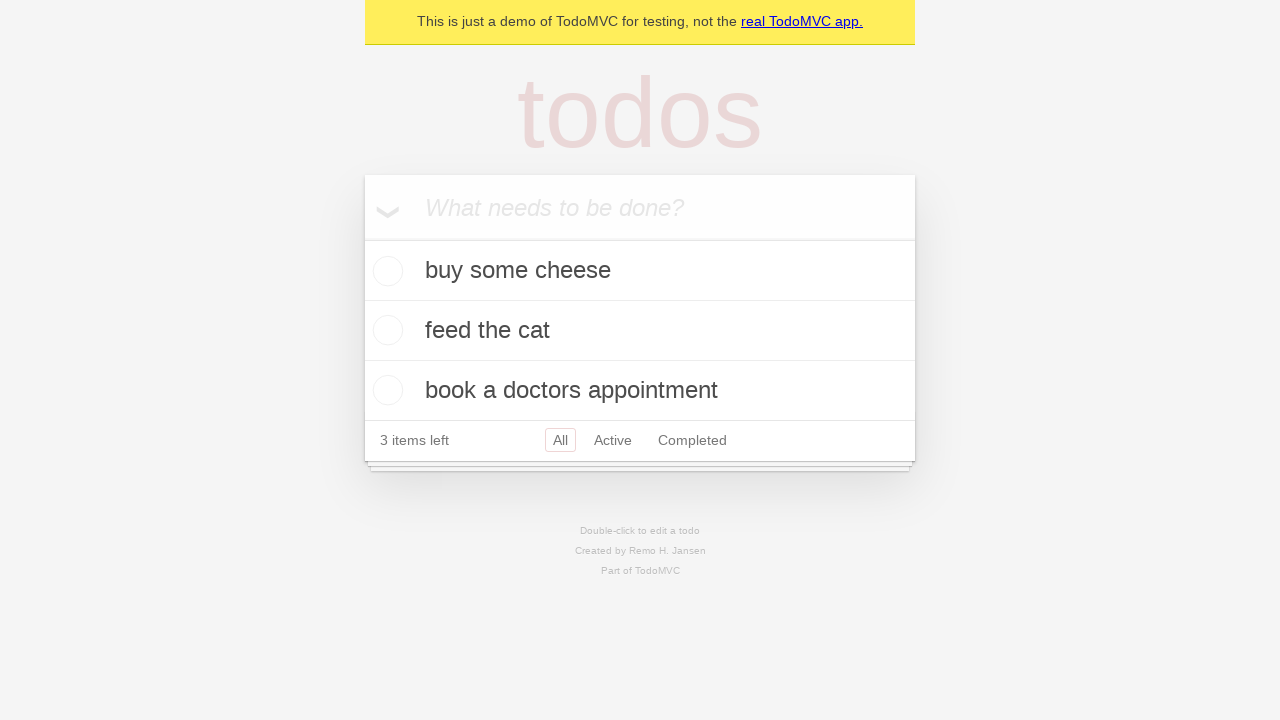

Double-clicked second todo item to enter edit mode at (640, 331) on internal:testid=[data-testid="todo-item"s] >> nth=1
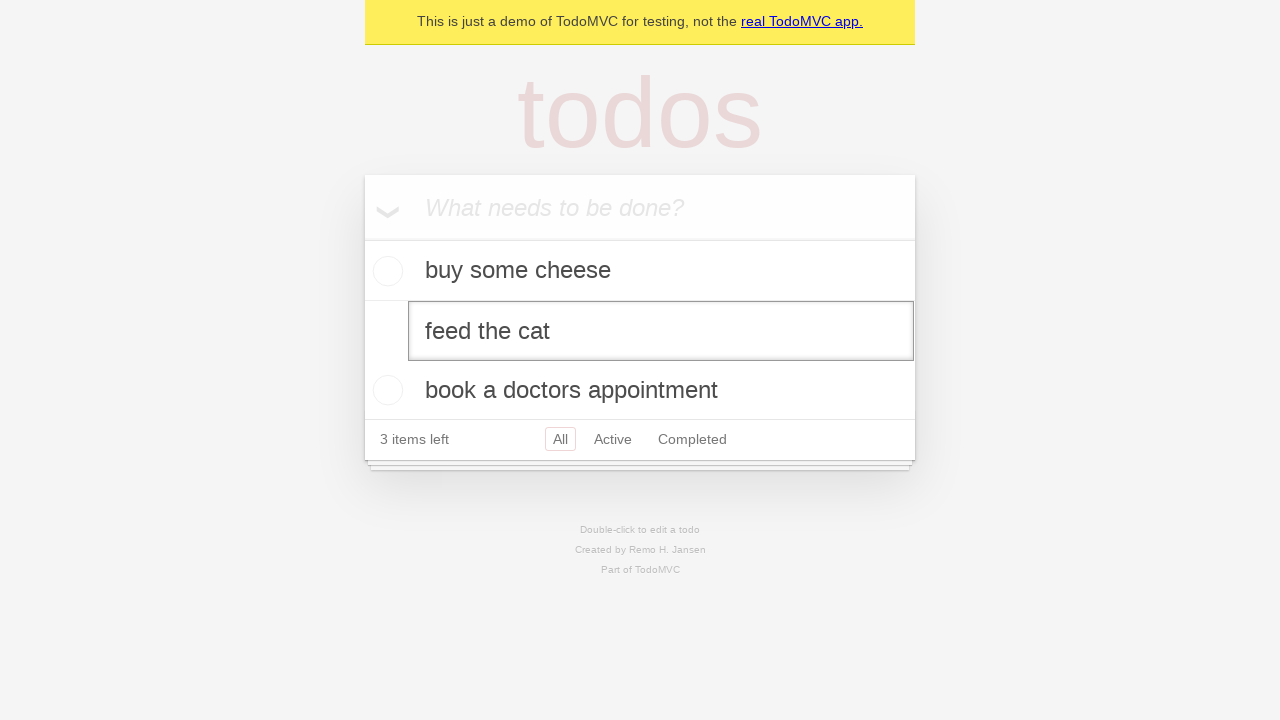

Filled edit field with text containing leading and trailing whitespace on internal:testid=[data-testid="todo-item"s] >> nth=1 >> internal:role=textbox[nam
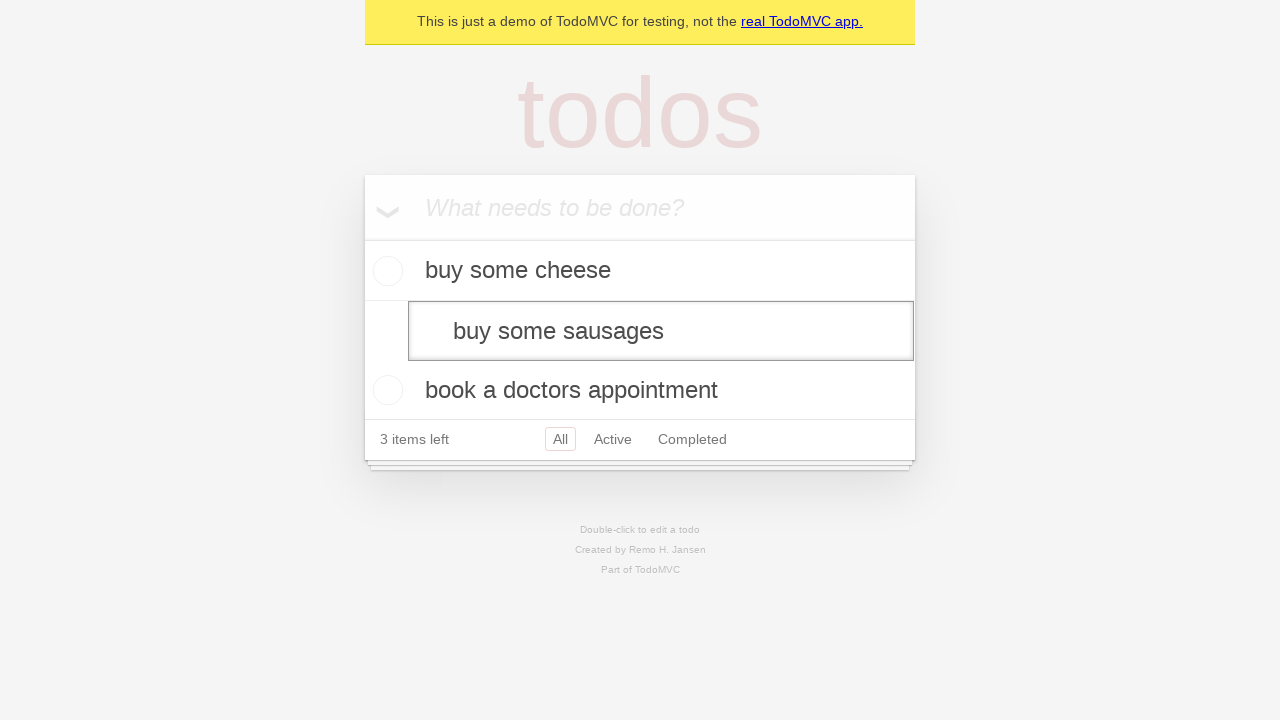

Pressed Enter to confirm edit and verify text is trimmed on internal:testid=[data-testid="todo-item"s] >> nth=1 >> internal:role=textbox[nam
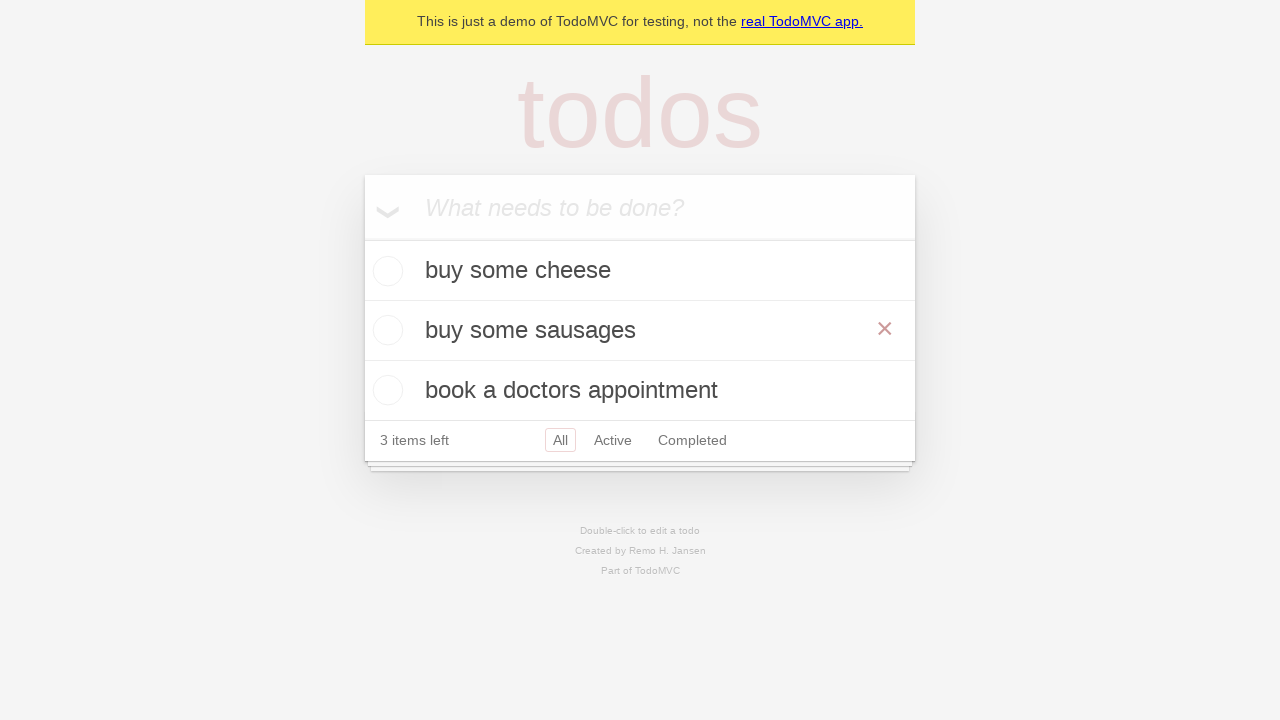

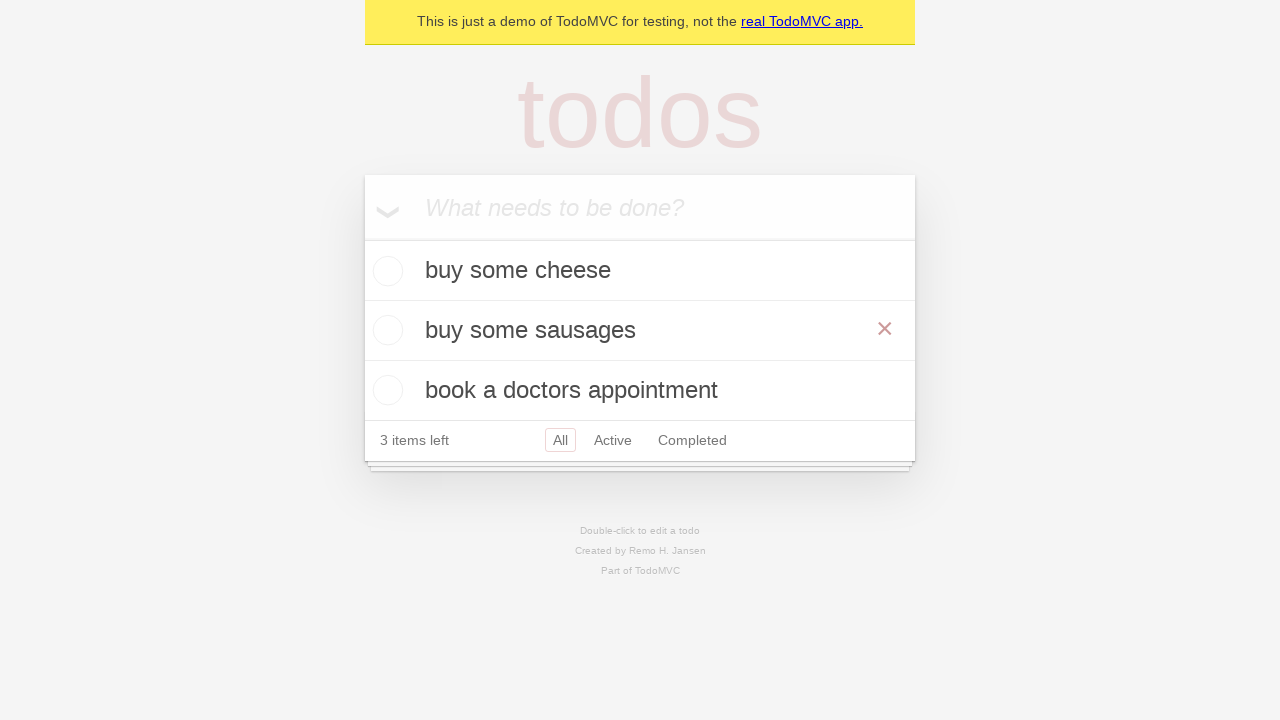